Navigates to OrangeHRM login page and retrieves the CSS color value of the Login button to verify its styling properties.

Starting URL: https://opensource-demo.orangehrmlive.com/web/index.php/auth/login

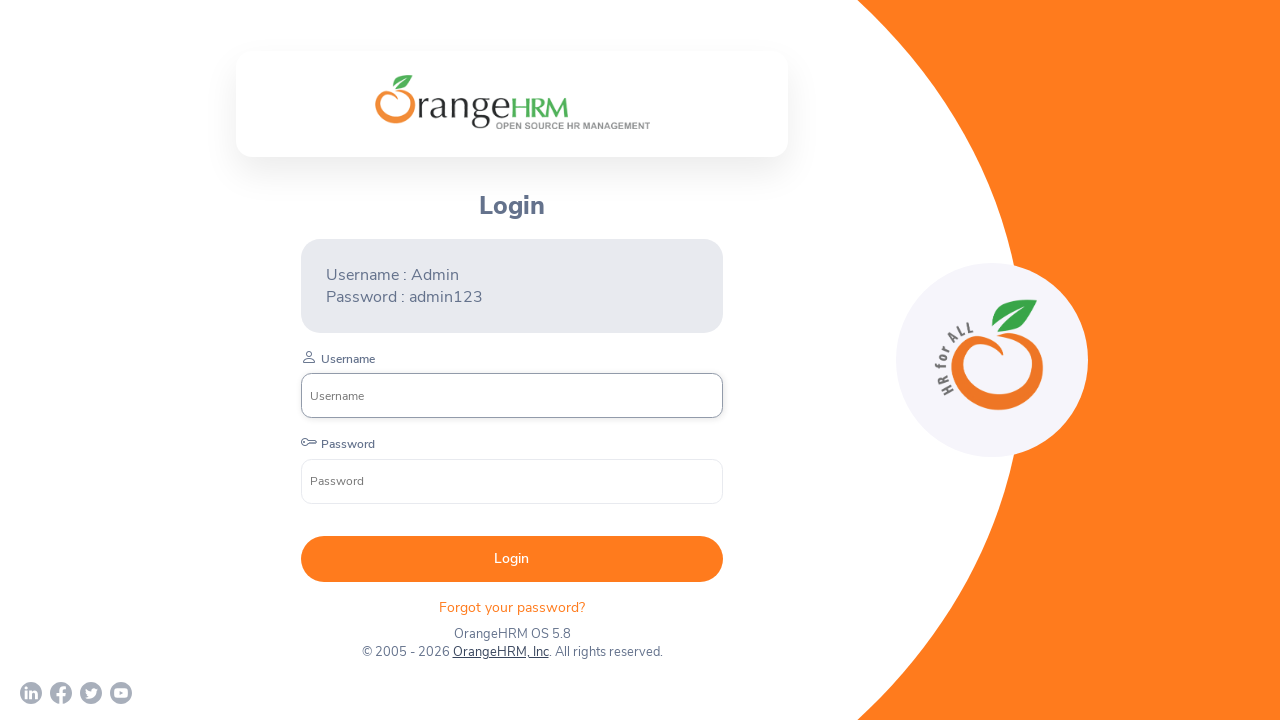

Waited for Login button to be visible on OrangeHRM login page
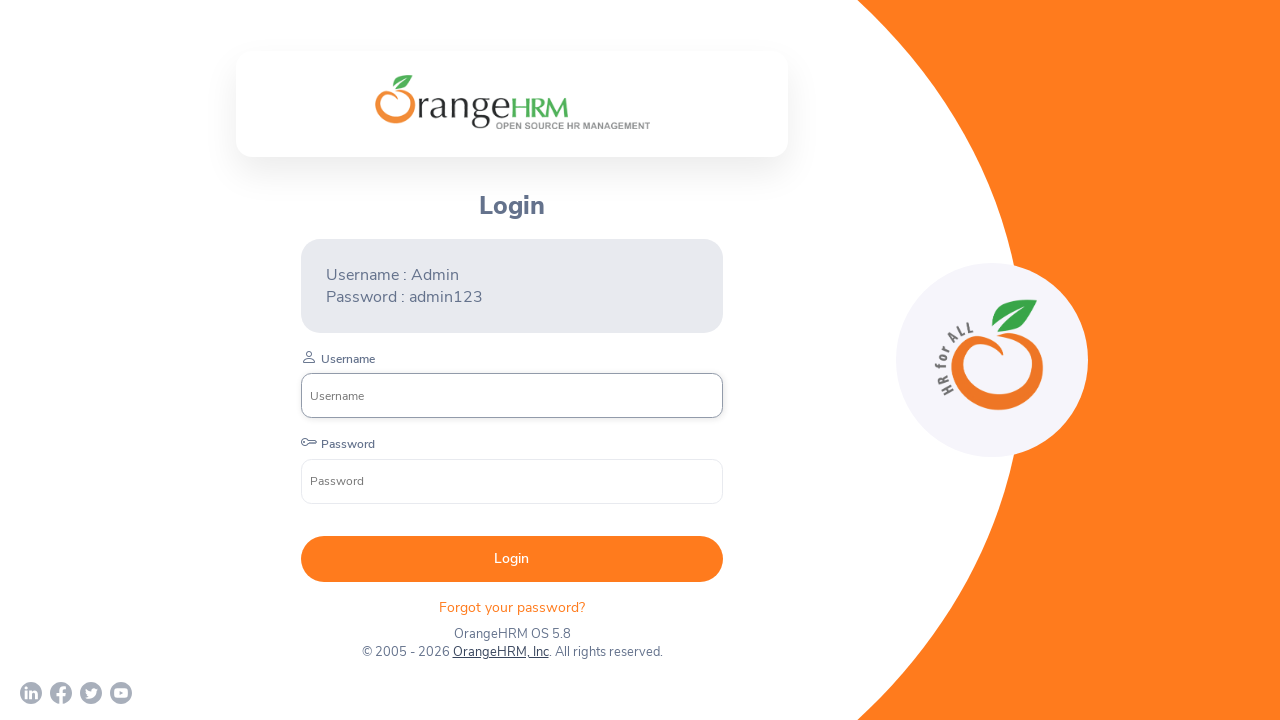

Located the Login button element
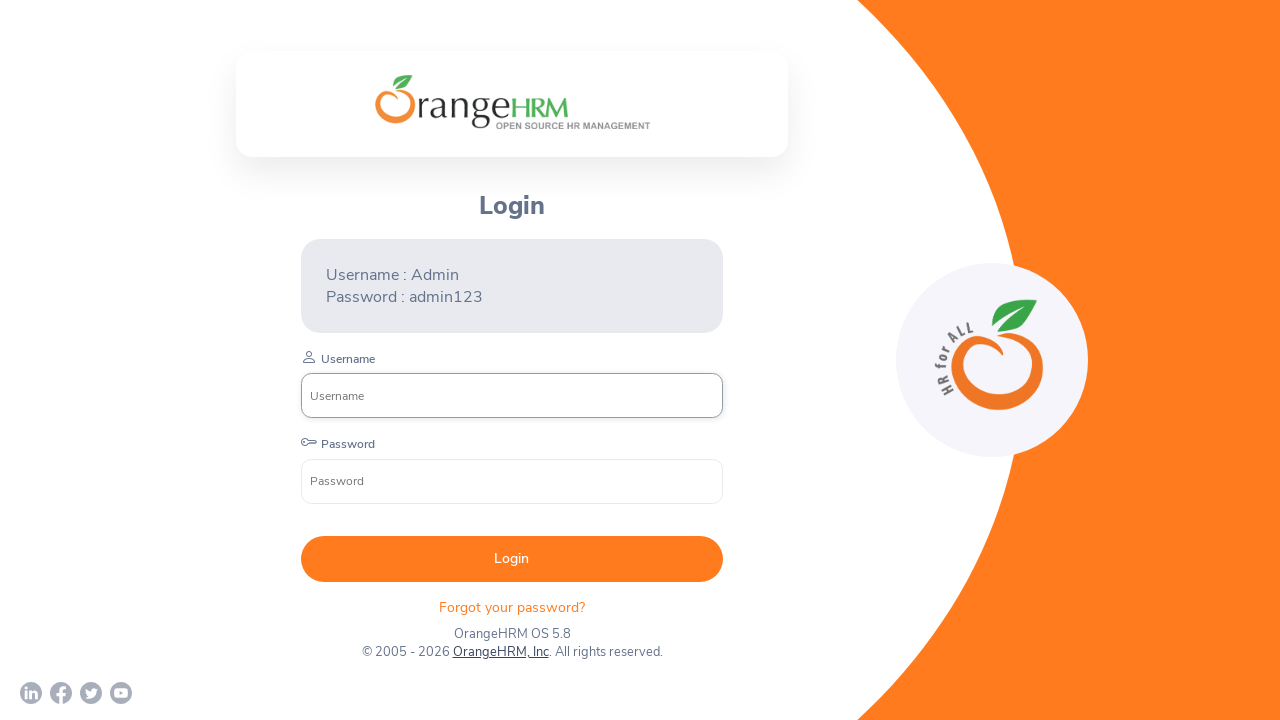

Confirmed Login button is in visible state
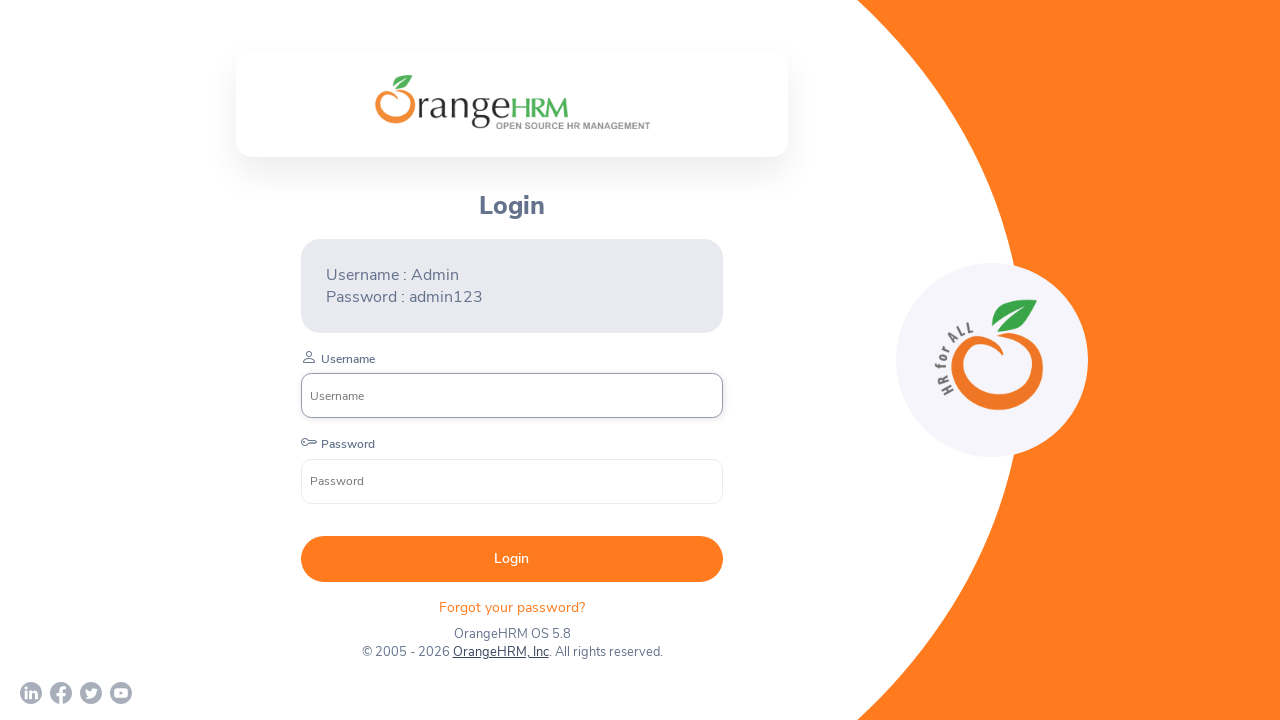

Retrieved CSS color value of Login button: rgb(255, 255, 255)
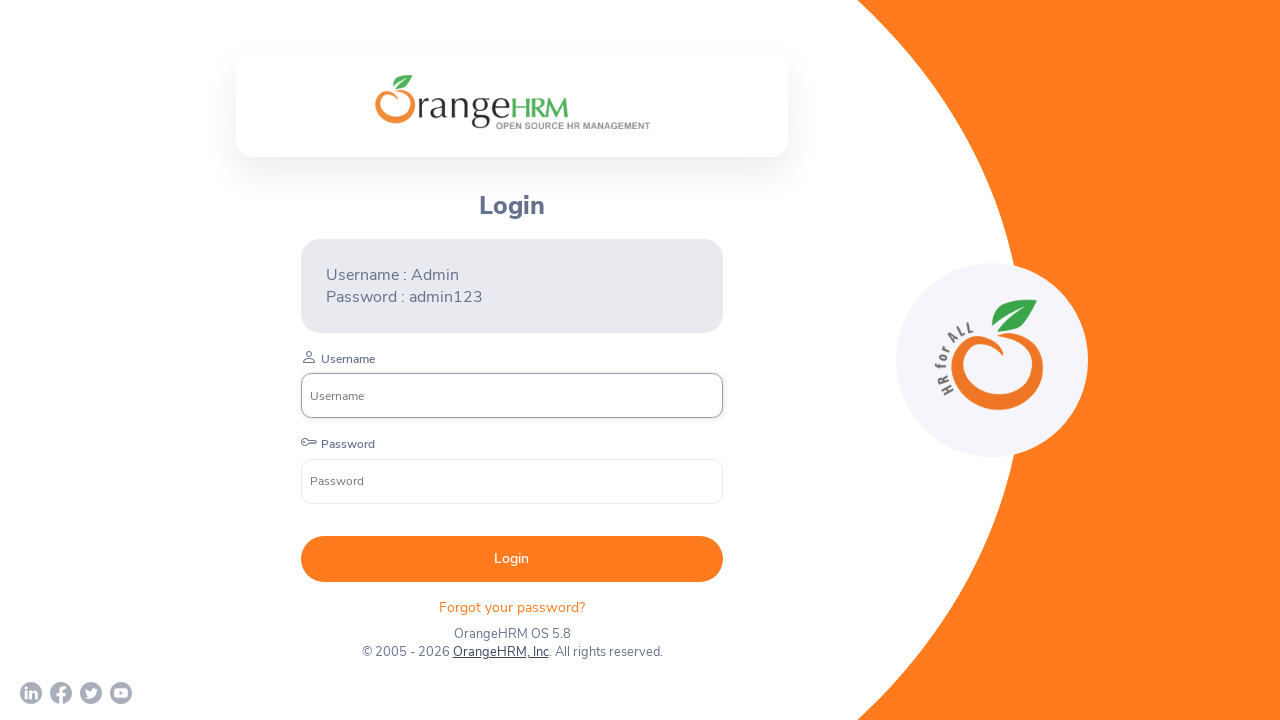

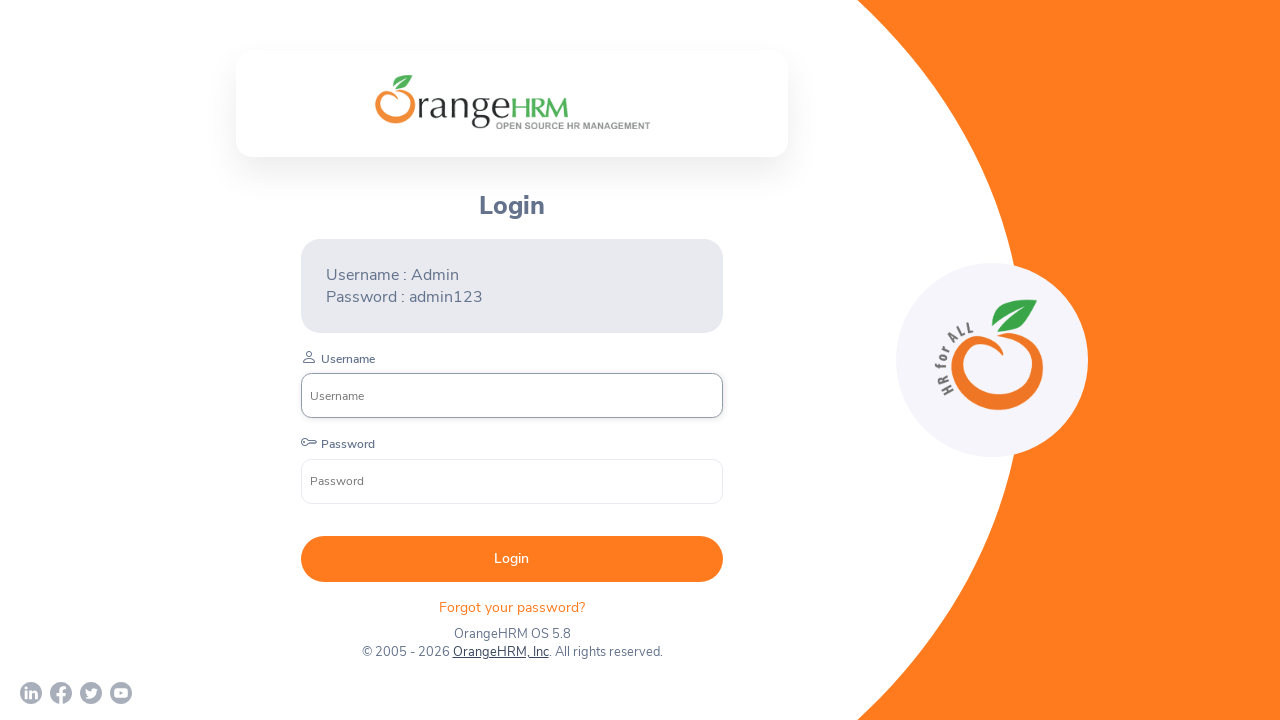